Tests A/B test opt-out functionality by first verifying the page shows a test variation, then adding an Optimizely opt-out cookie, refreshing the page, and verifying the A/B test is disabled.

Starting URL: http://the-internet.herokuapp.com/abtest

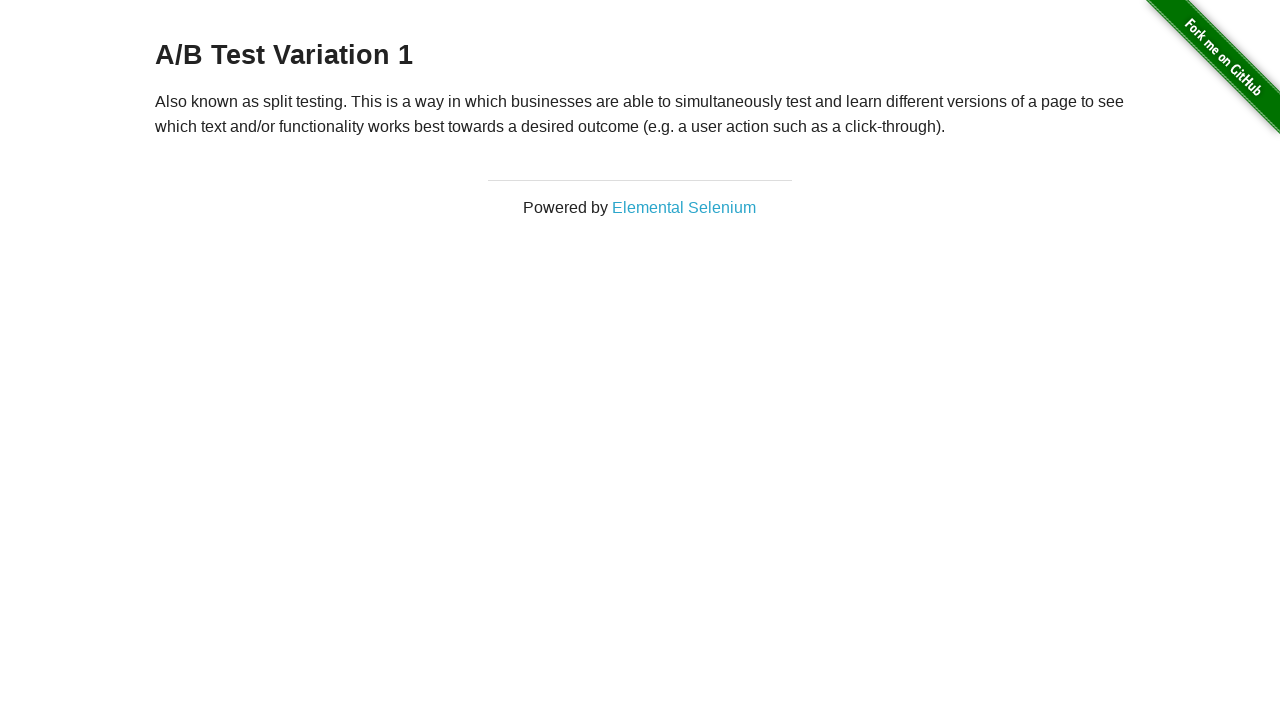

Retrieved heading text from page
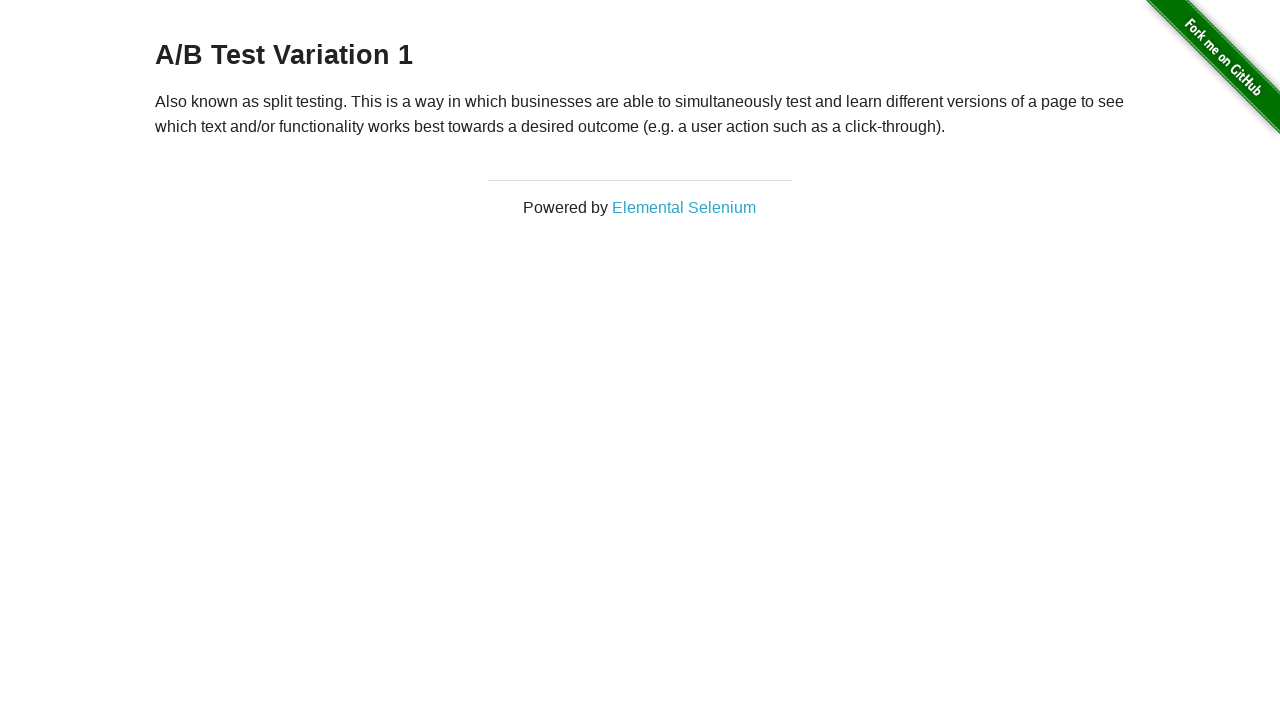

Verified page displays A/B test variation (Control or Variation 1)
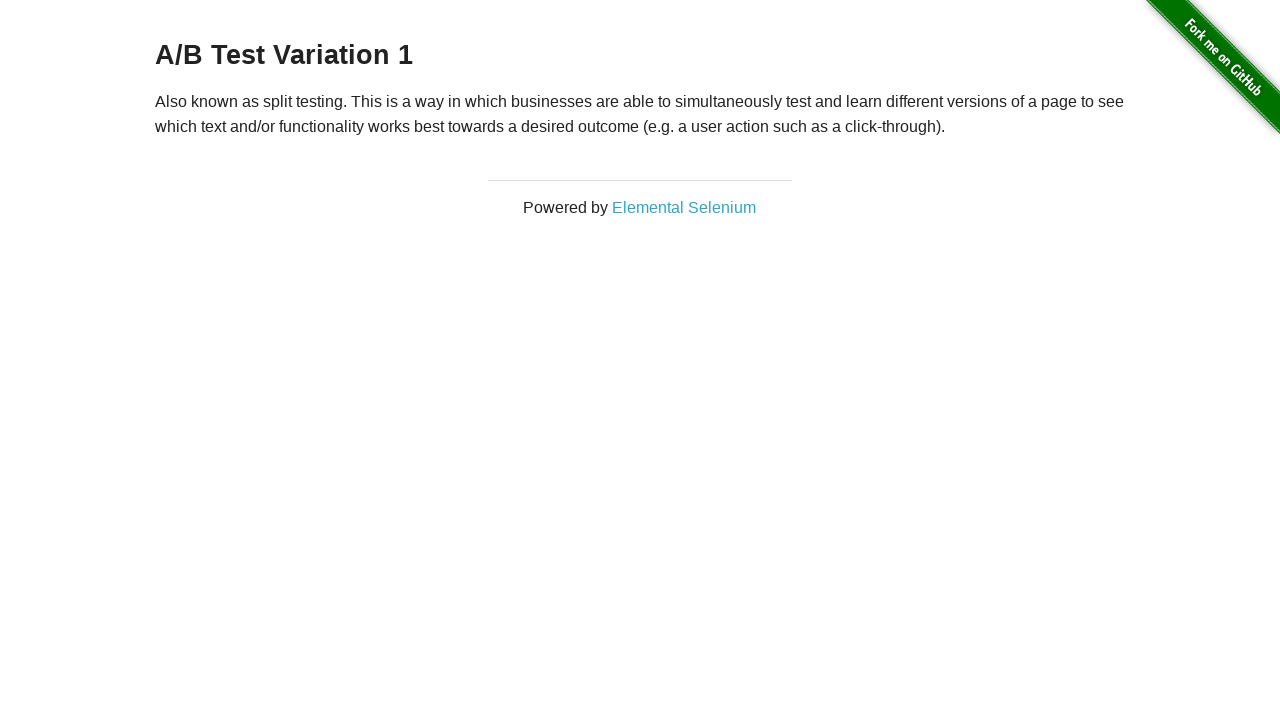

Added Optimizely opt-out cookie to context
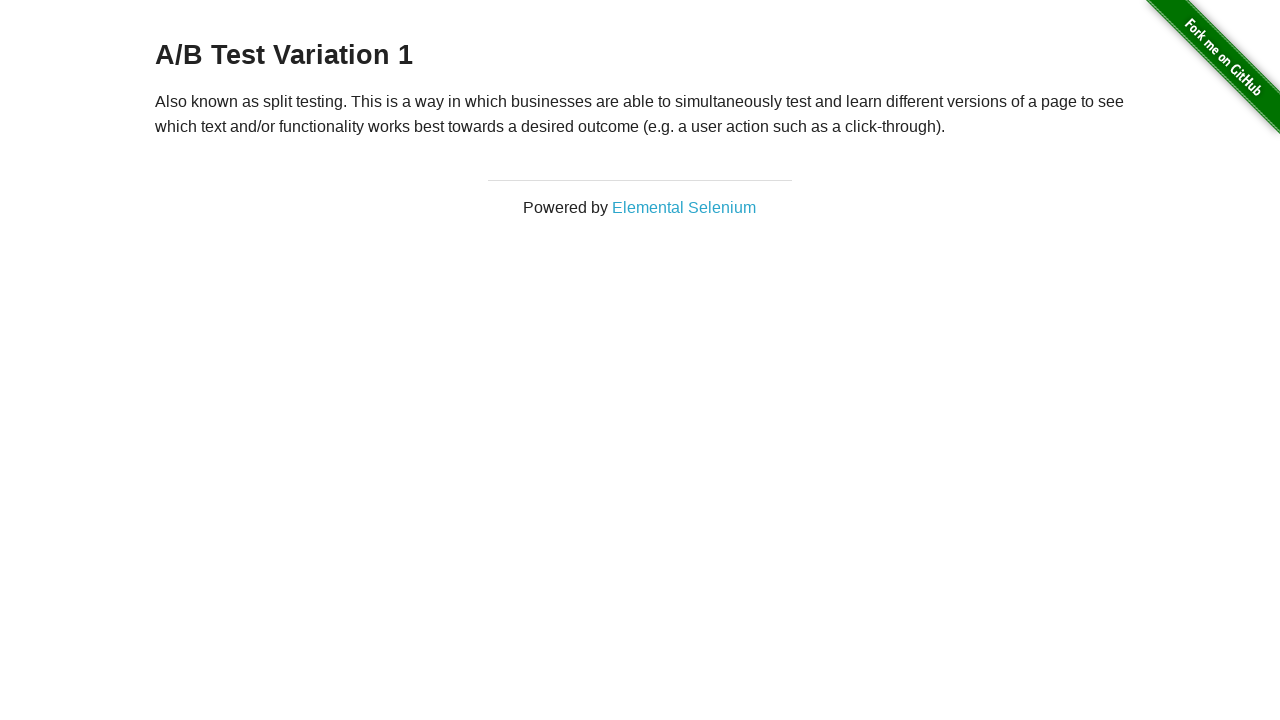

Reloaded page after adding opt-out cookie
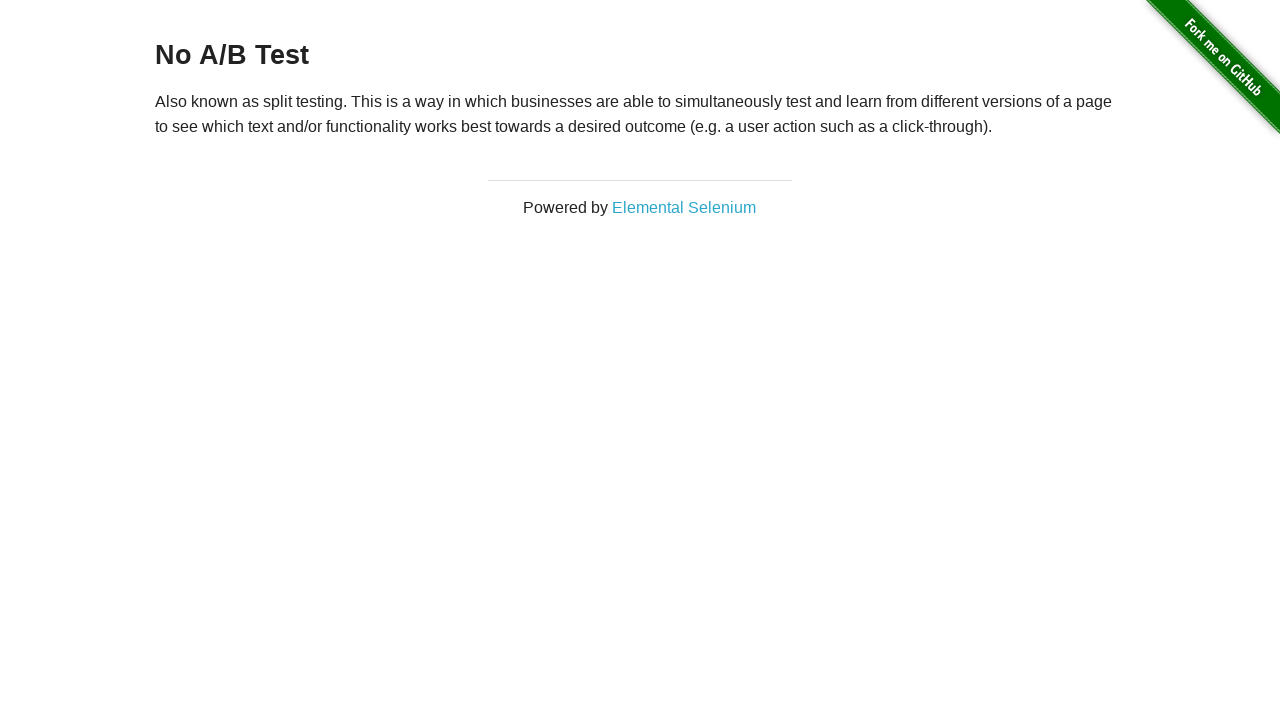

Retrieved heading text after page reload
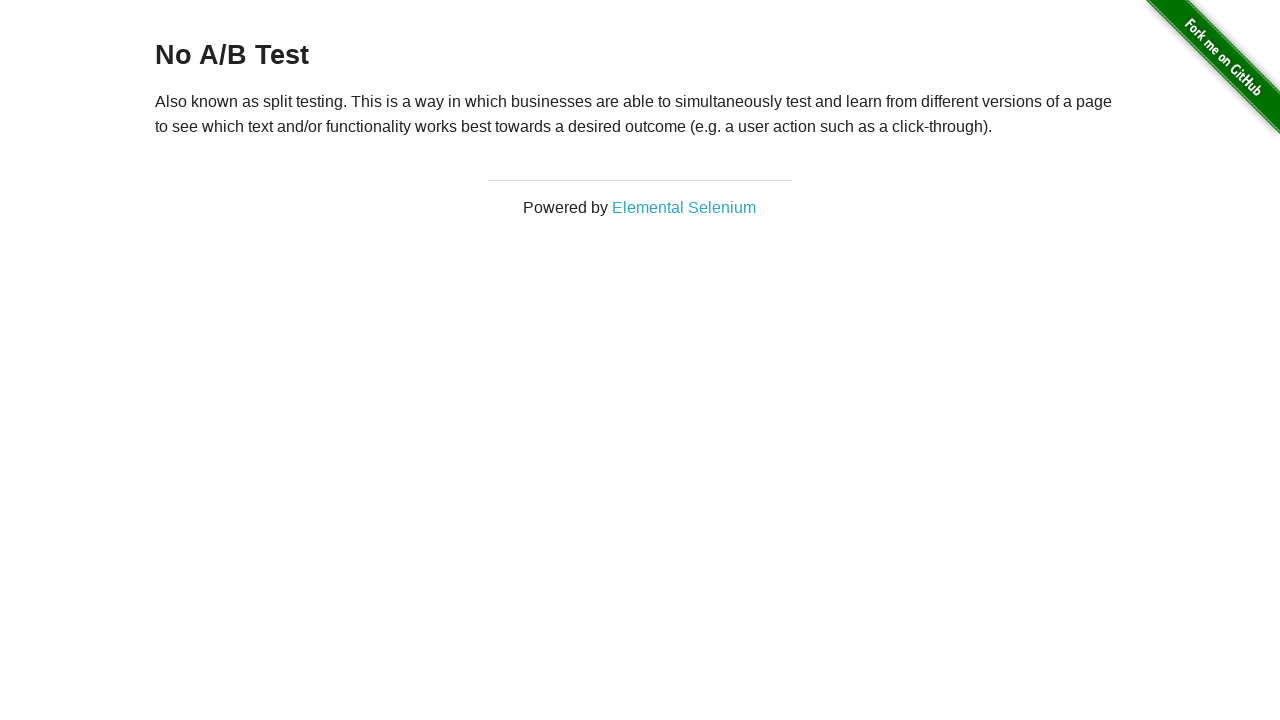

Verified A/B test is disabled and heading shows 'No A/B Test'
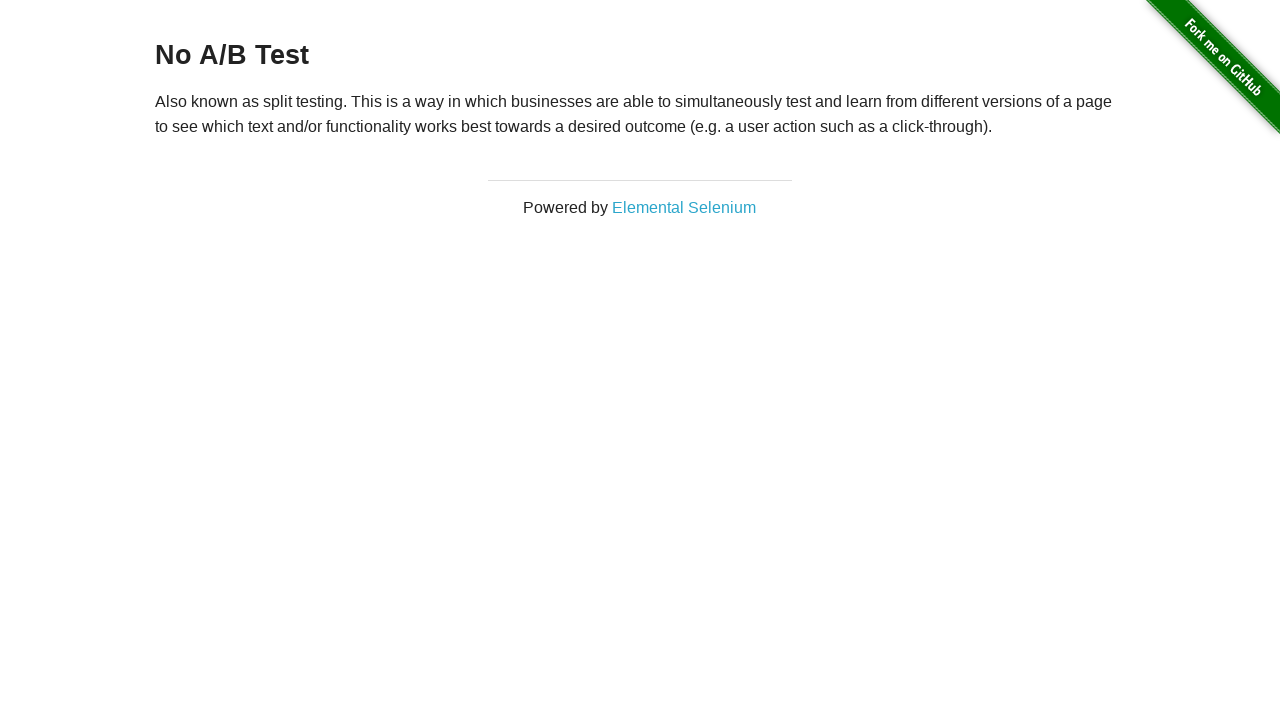

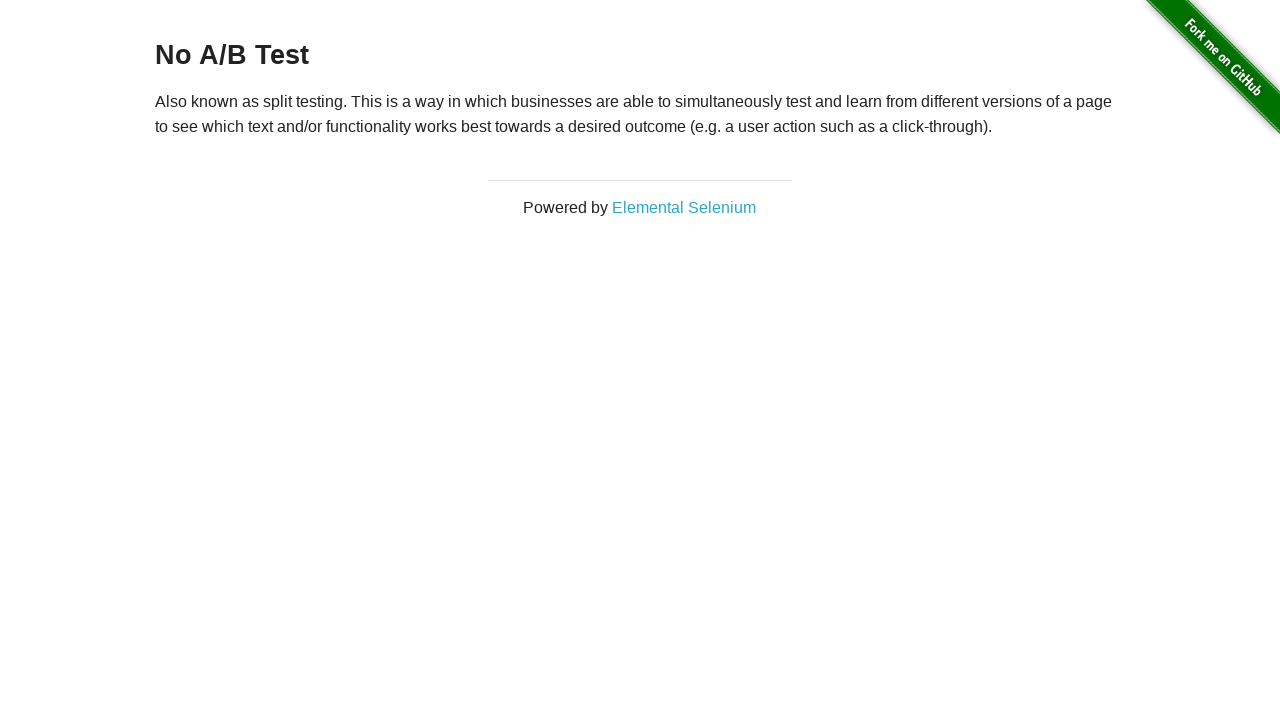